Tests the search functionality on Python.org by entering a search query "abc" and submitting the form to verify search results are returned.

Starting URL: https://www.python.org

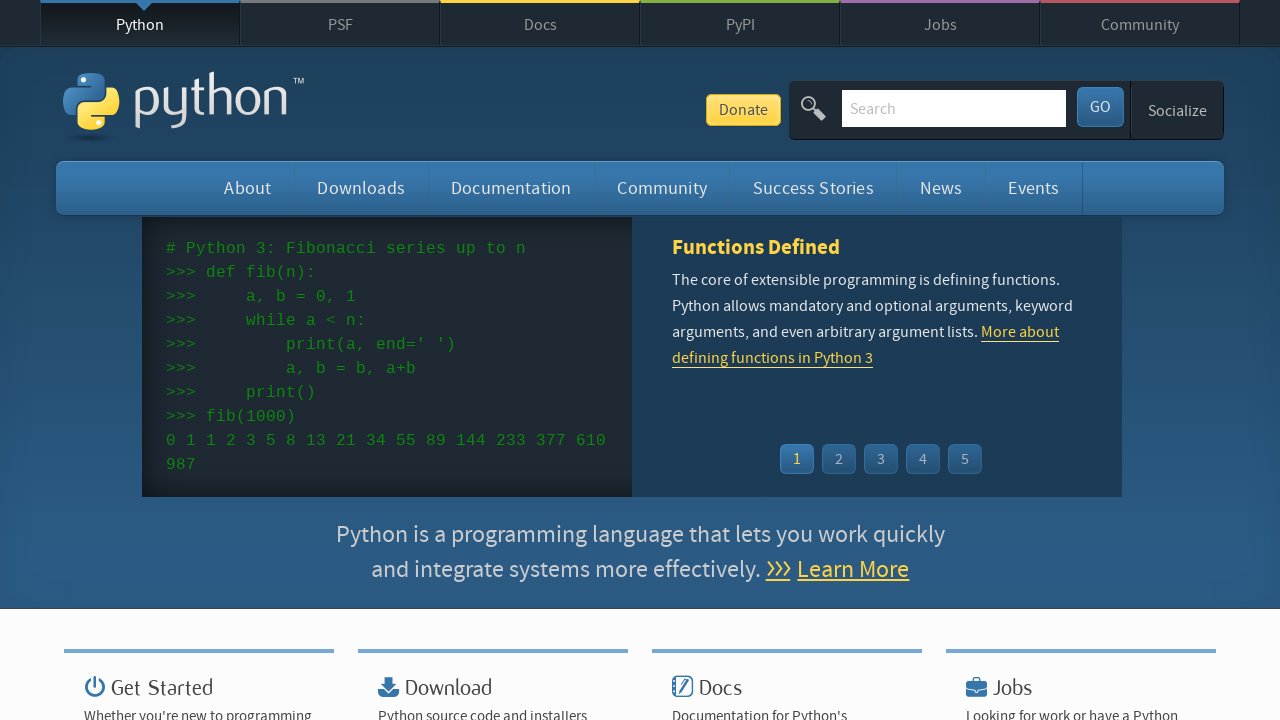

Filled search box with query 'abc' on input[name='q']
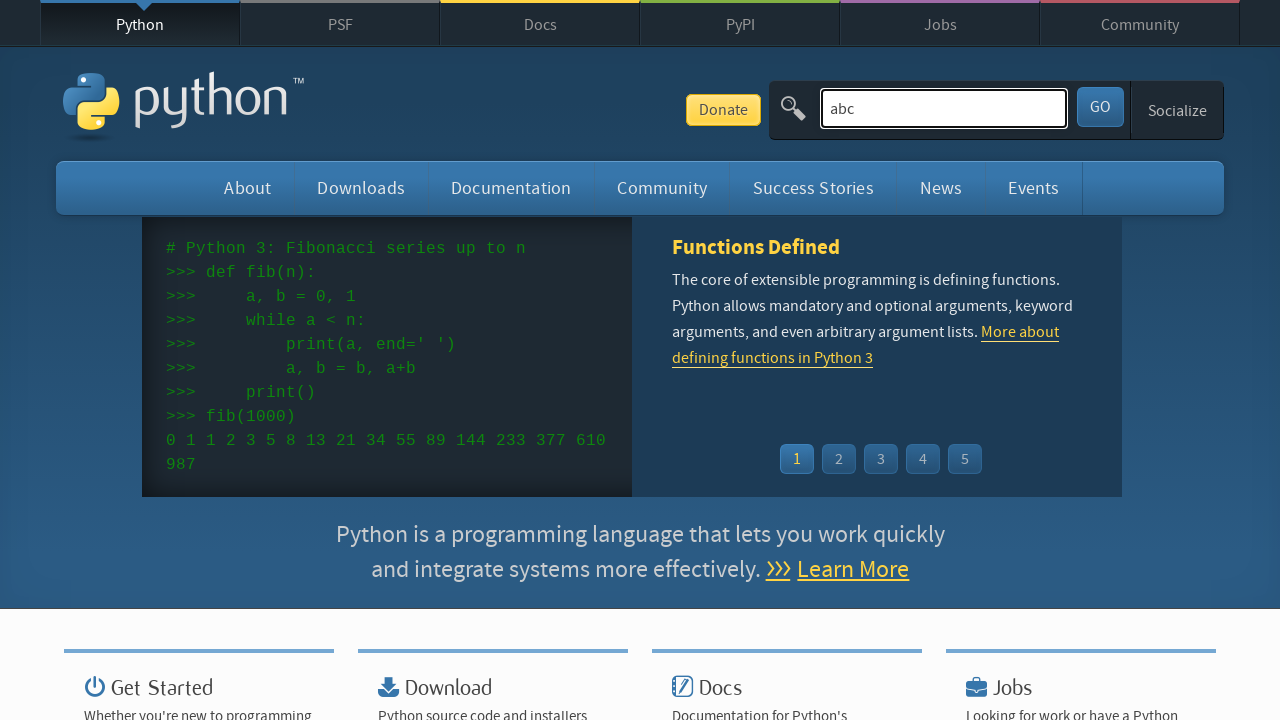

Pressed Enter to submit search form on input[name='q']
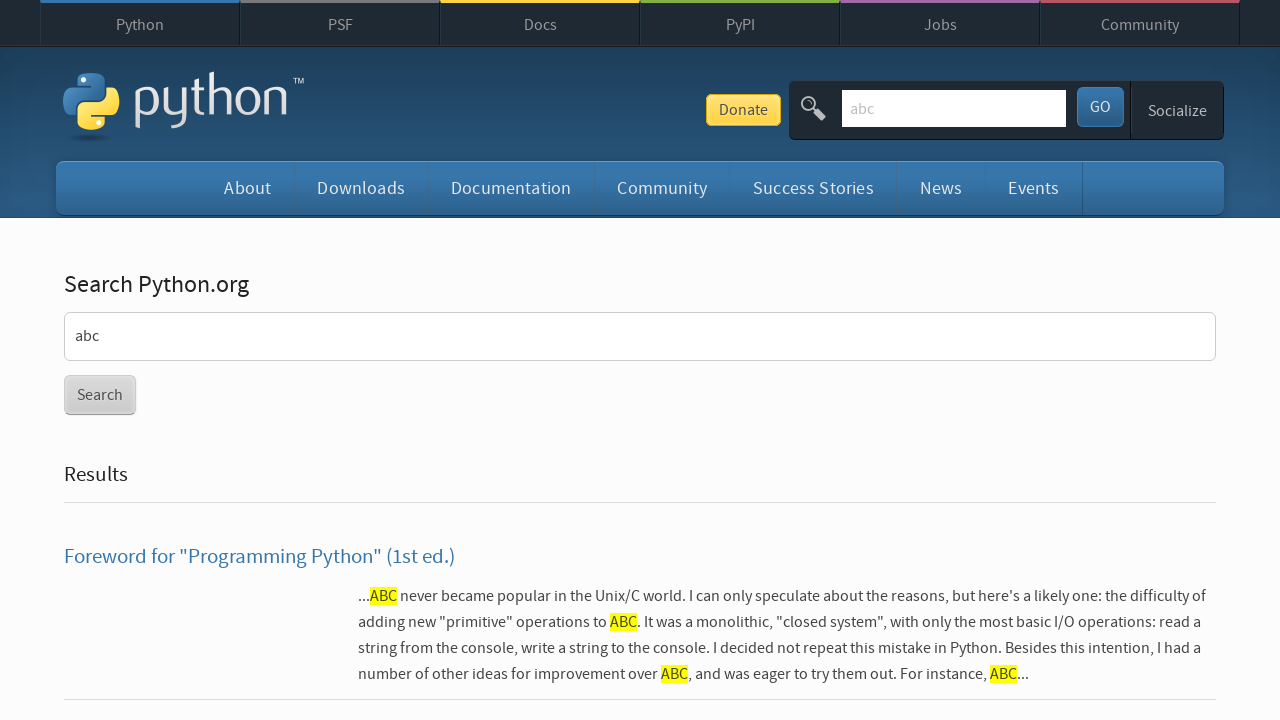

Search results page loaded
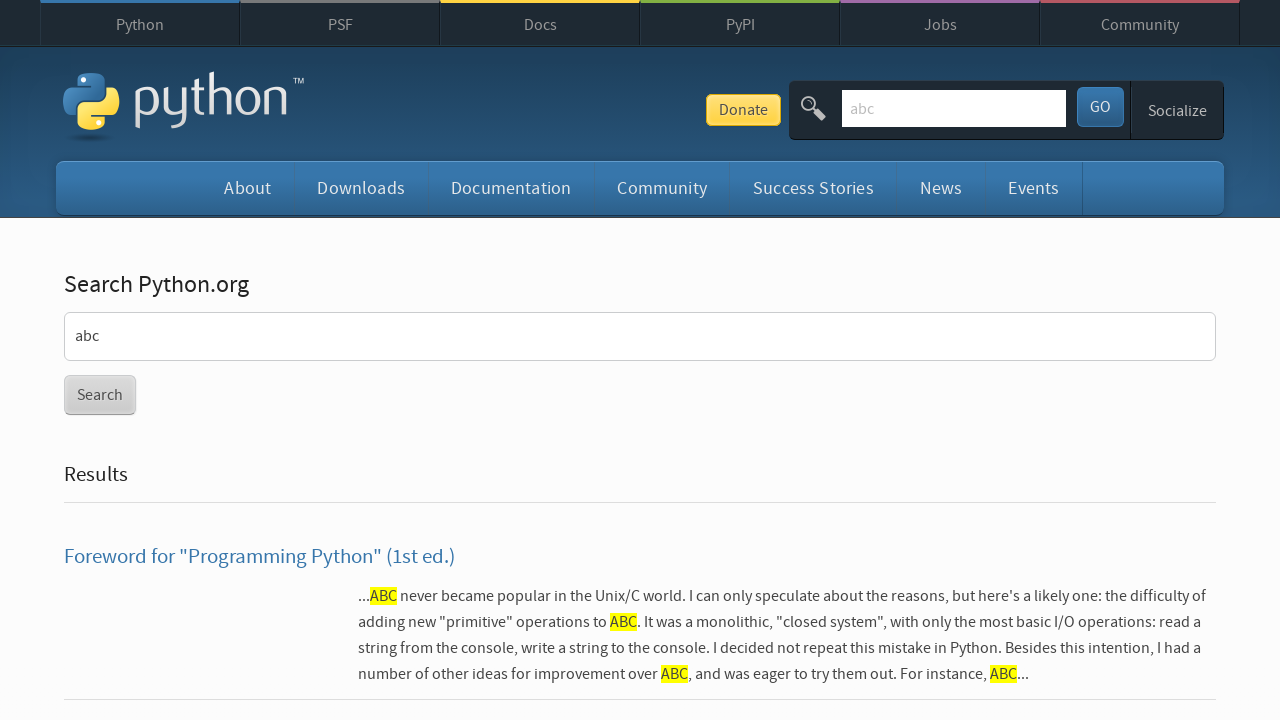

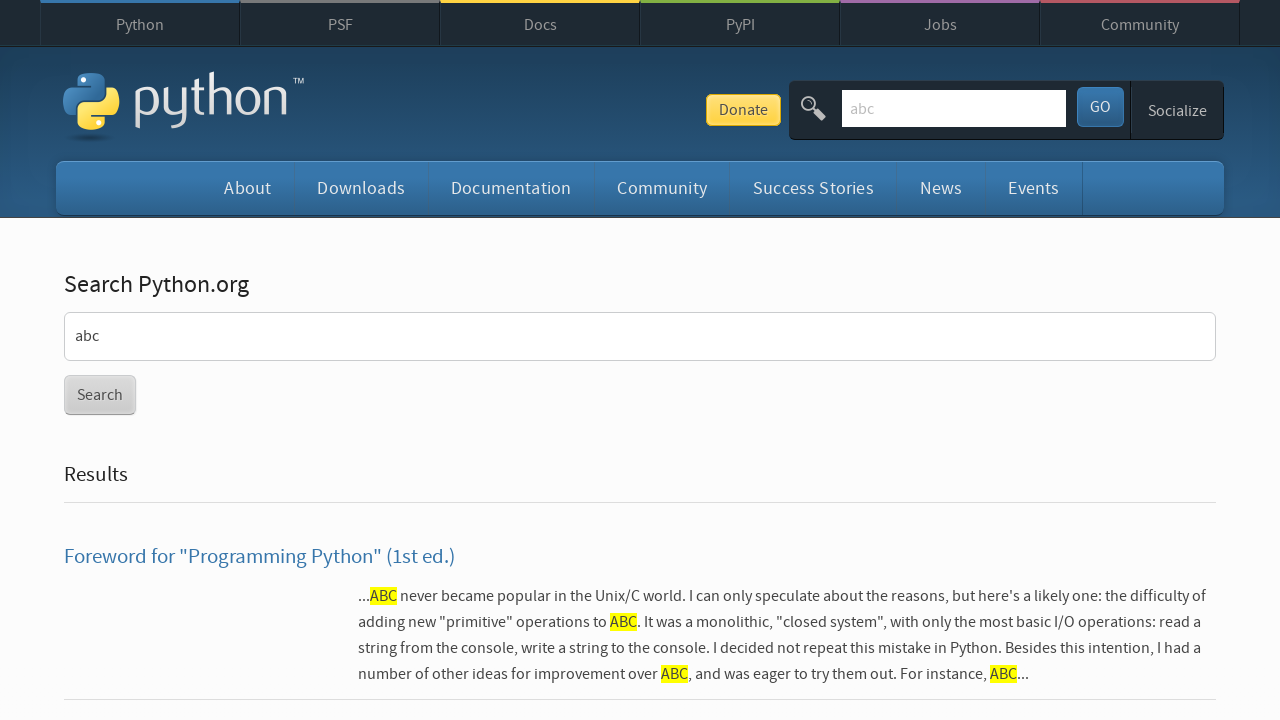